Basic navigation test that opens the Zaggle website homepage and verifies the page loads successfully

Starting URL: https://zaggle.in

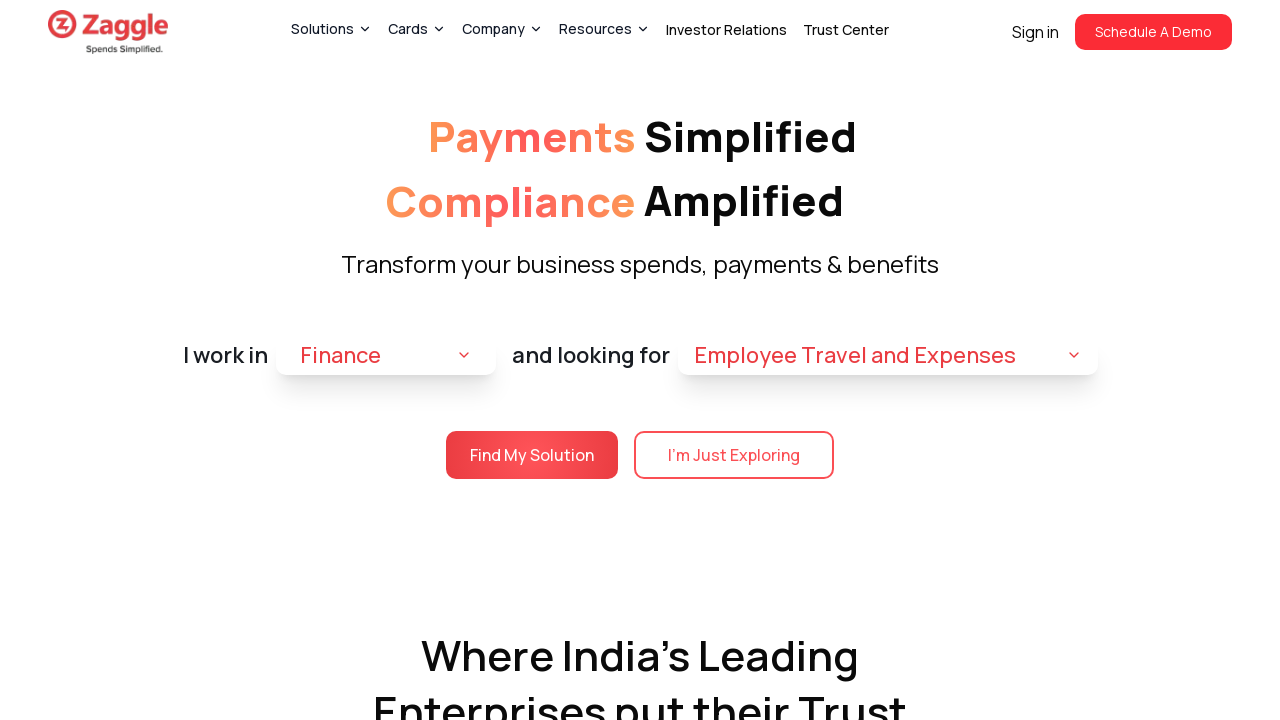

Zaggle homepage loaded successfully - DOM content ready
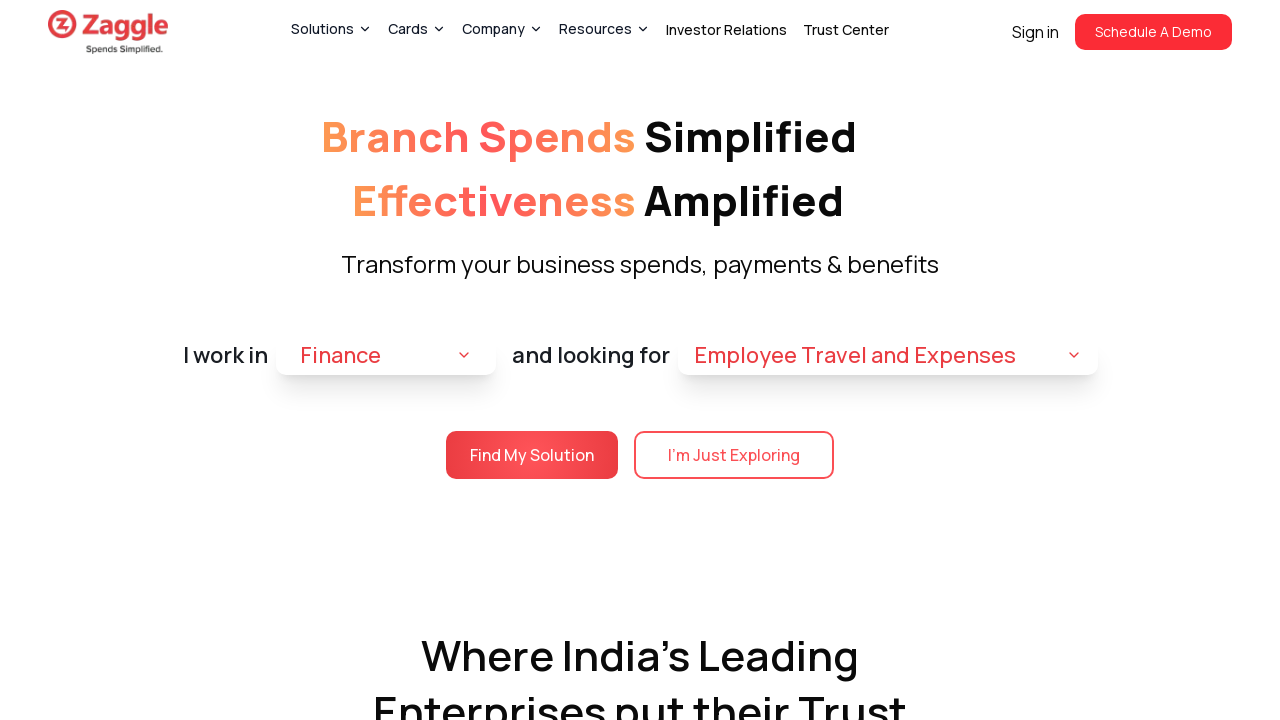

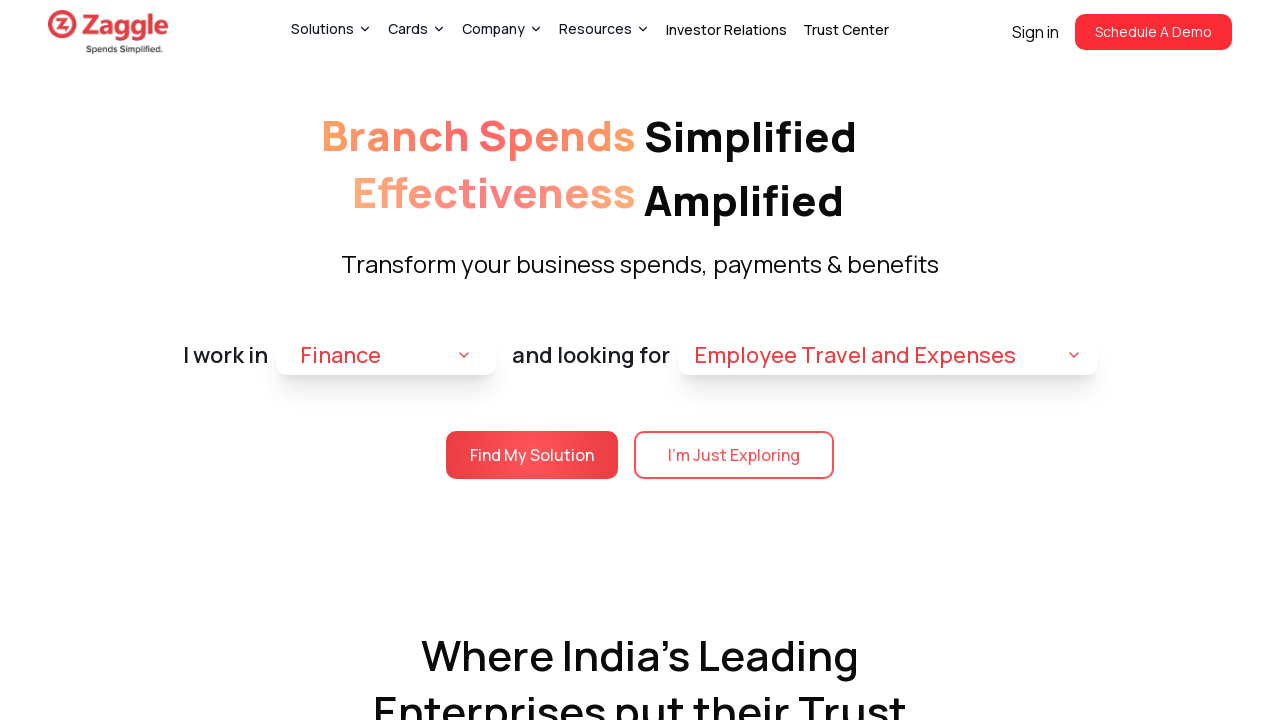